Tests JavaScript alert handling by clicking a button that triggers an alert and then accepting (dismissing) the alert dialog.

Starting URL: https://demo.automationtesting.in/Alerts.html

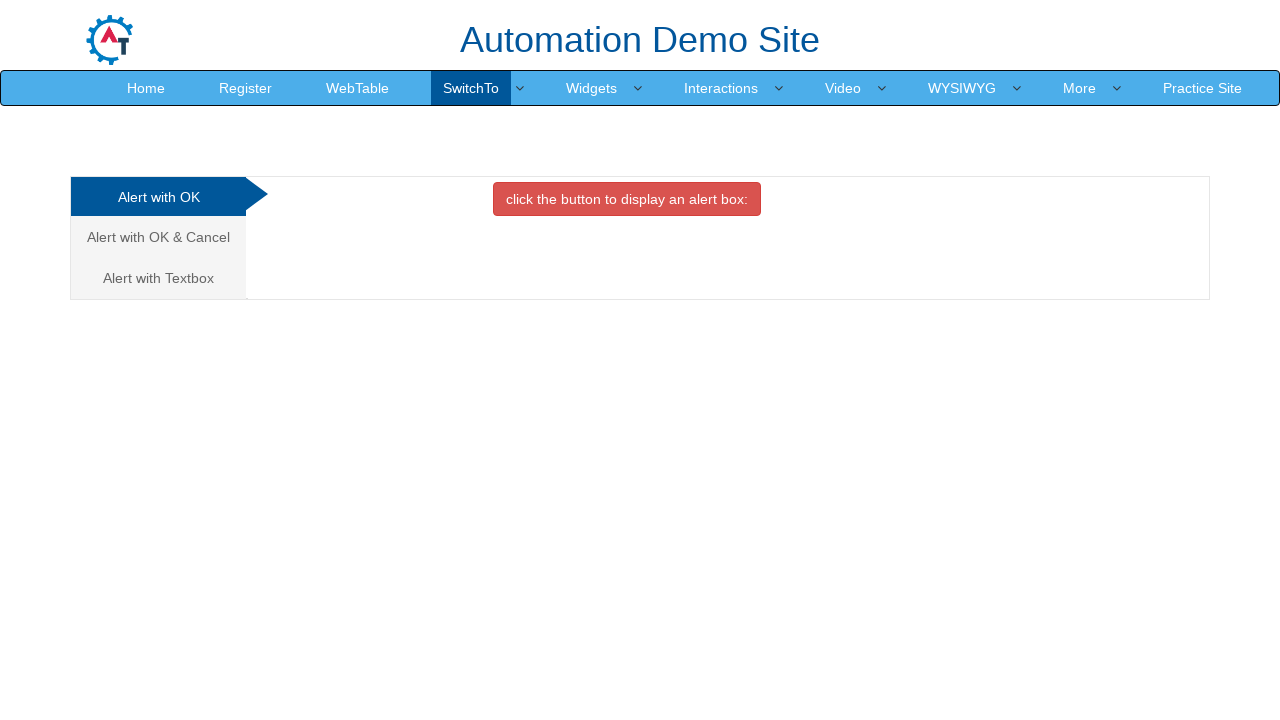

Clicked the alert trigger button at (627, 199) on .btn.btn-danger
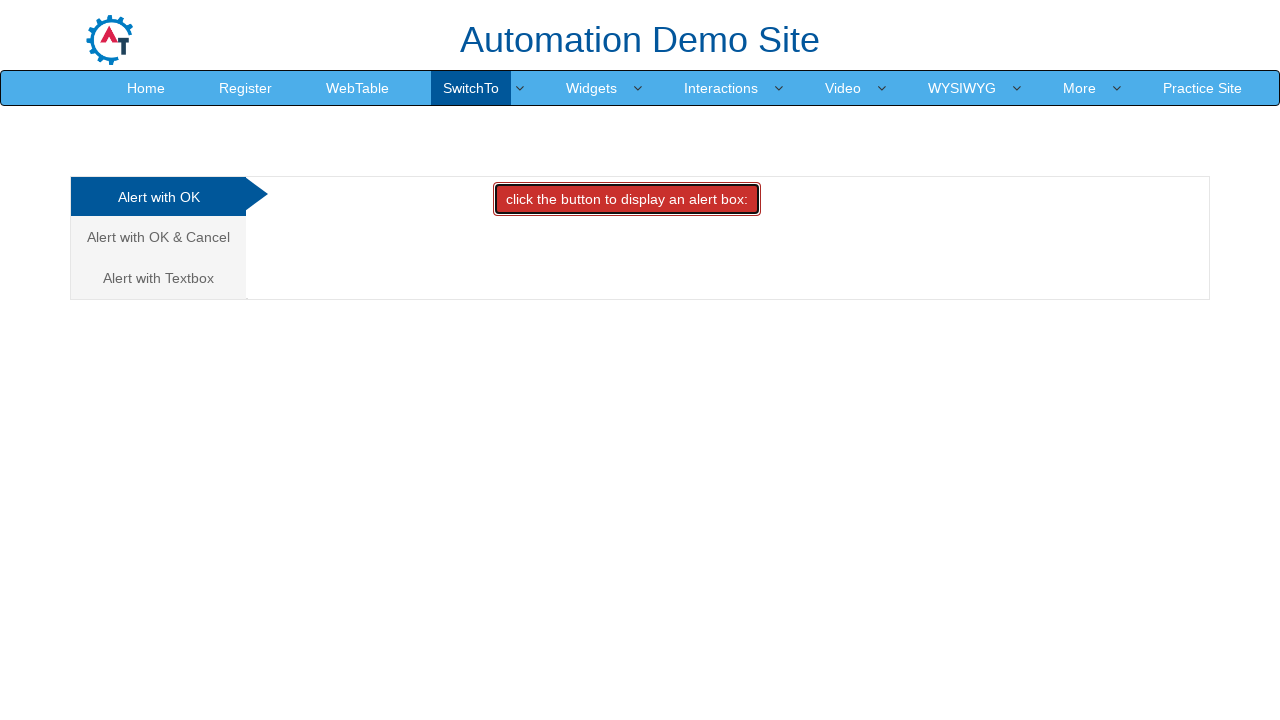

Set up dialog handler to accept alerts
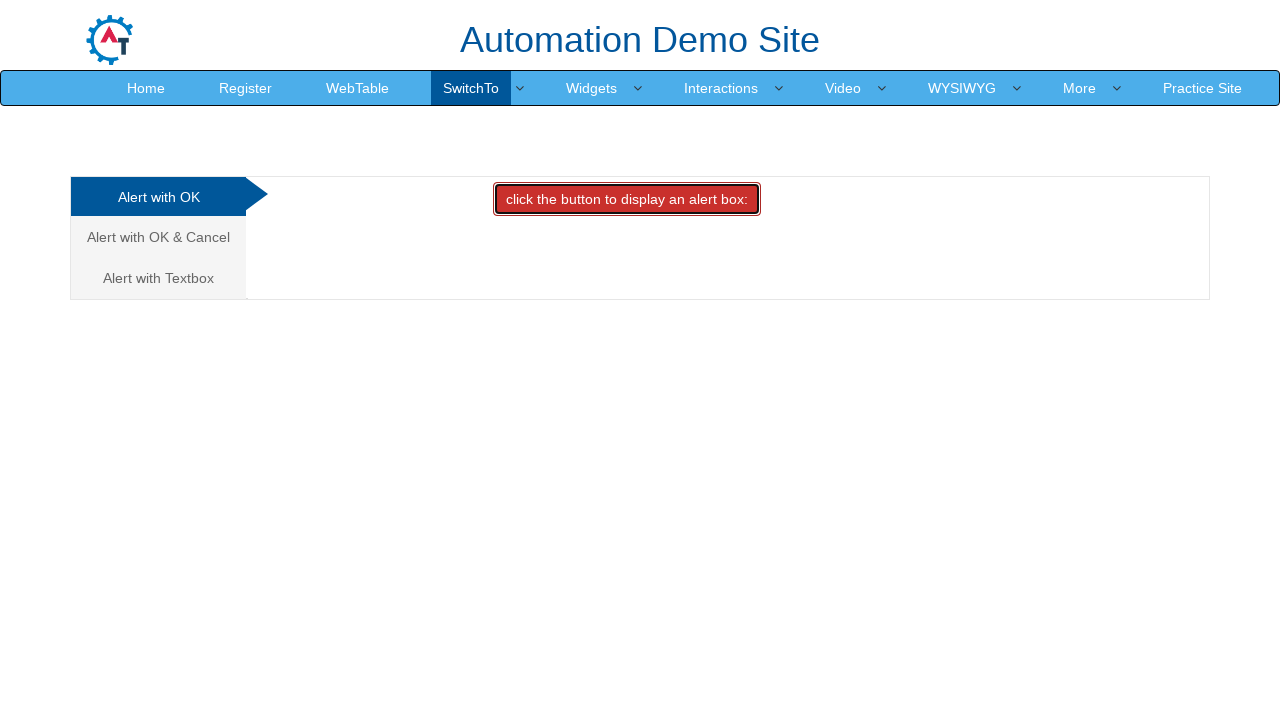

Waited 1 second for UI updates after alert dismissal
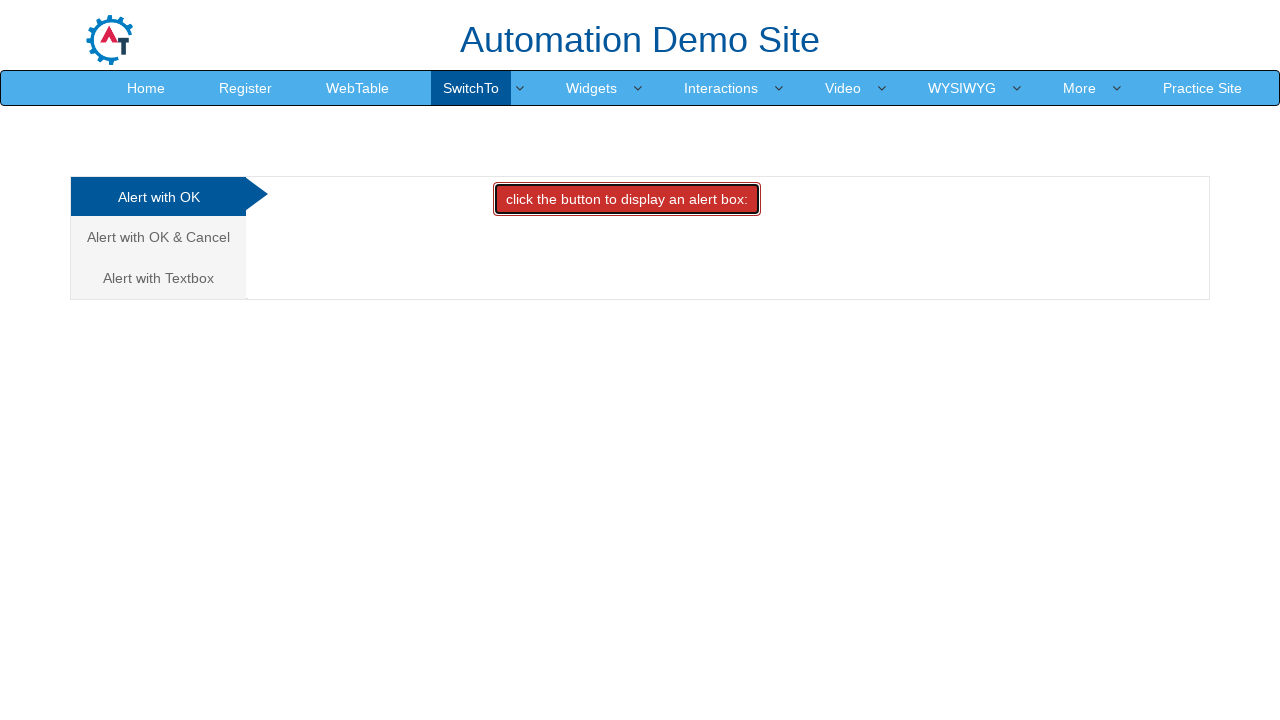

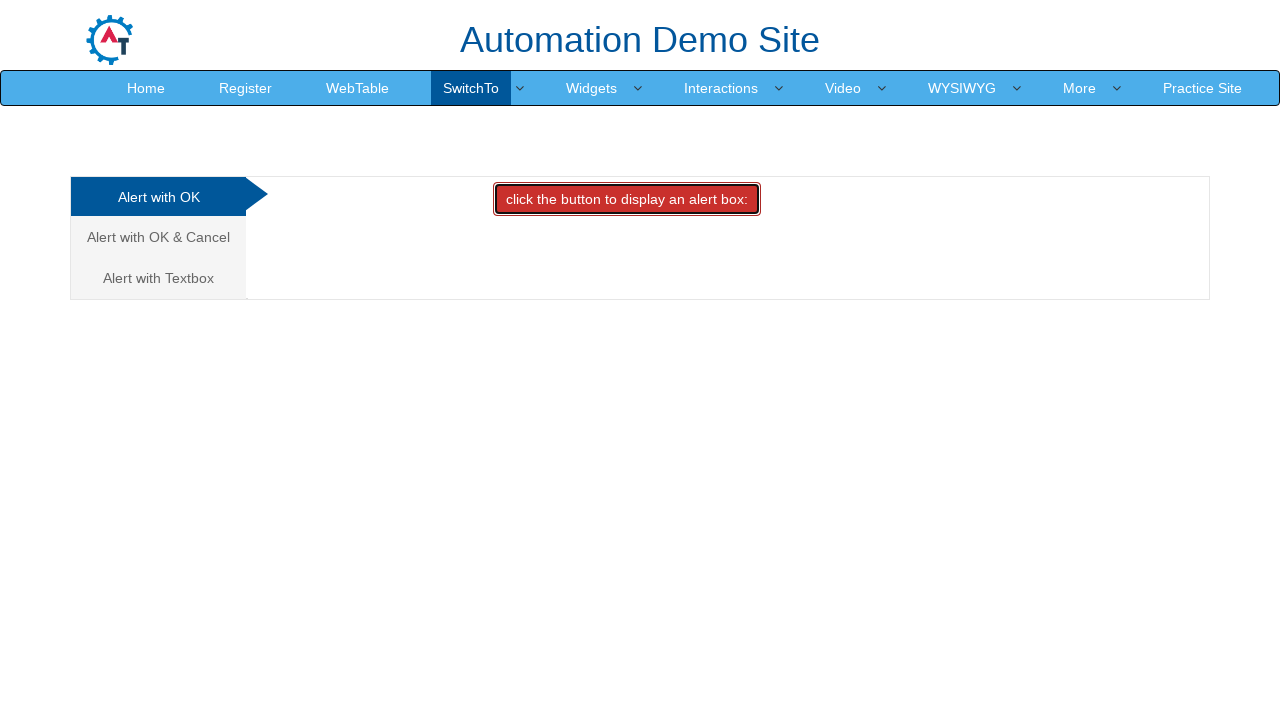